Tests that the currently applied filter link is highlighted with the selected class

Starting URL: https://demo.playwright.dev/todomvc

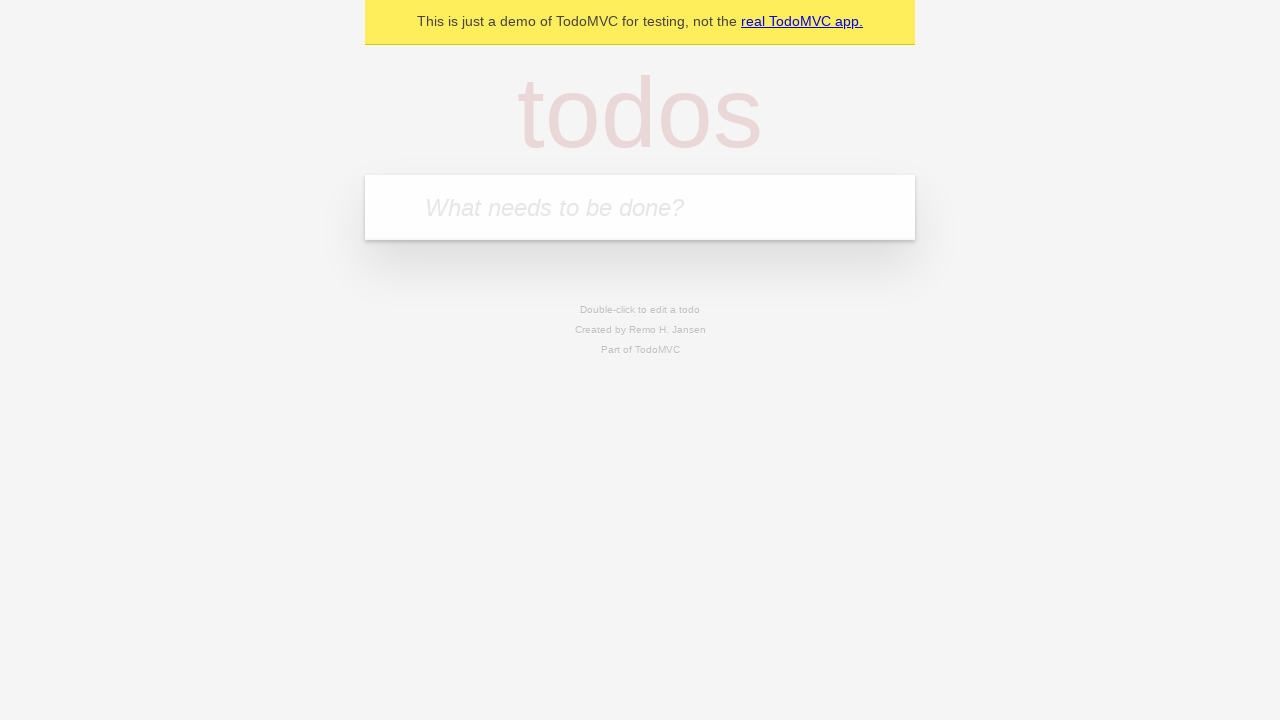

Filled todo input with 'buy some cheese' on internal:attr=[placeholder="What needs to be done?"i]
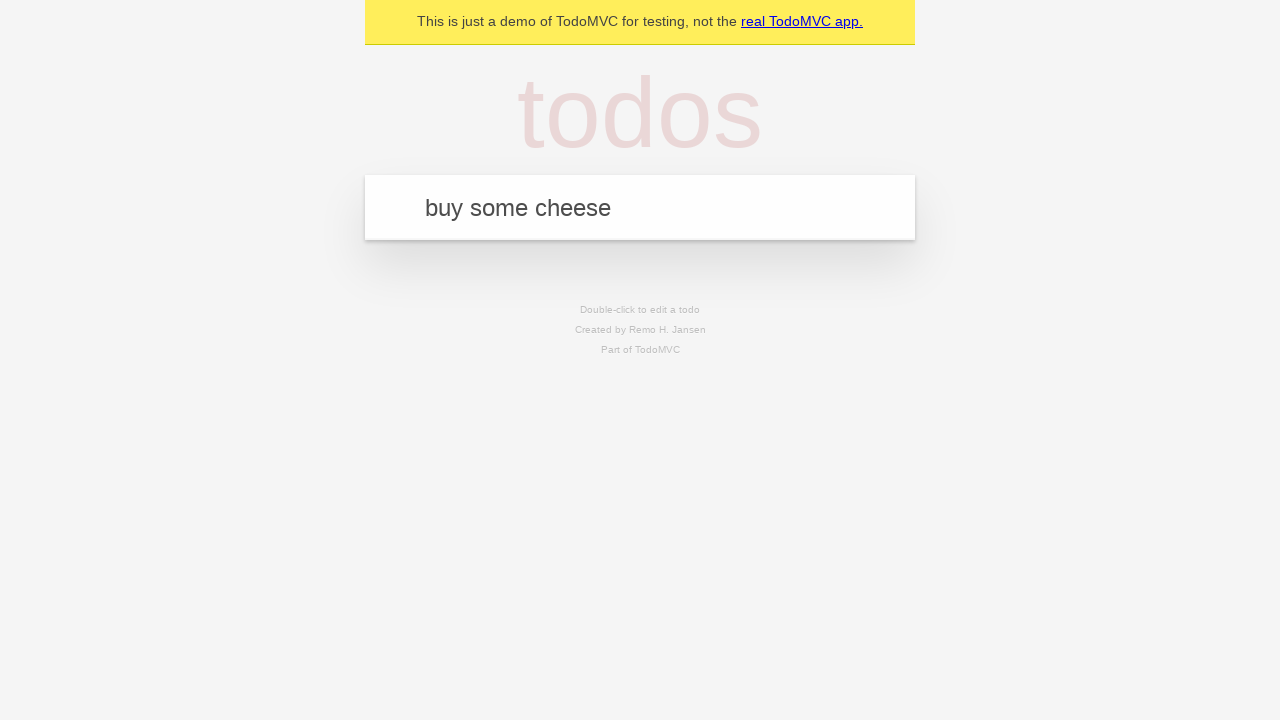

Pressed Enter to add todo 'buy some cheese' on internal:attr=[placeholder="What needs to be done?"i]
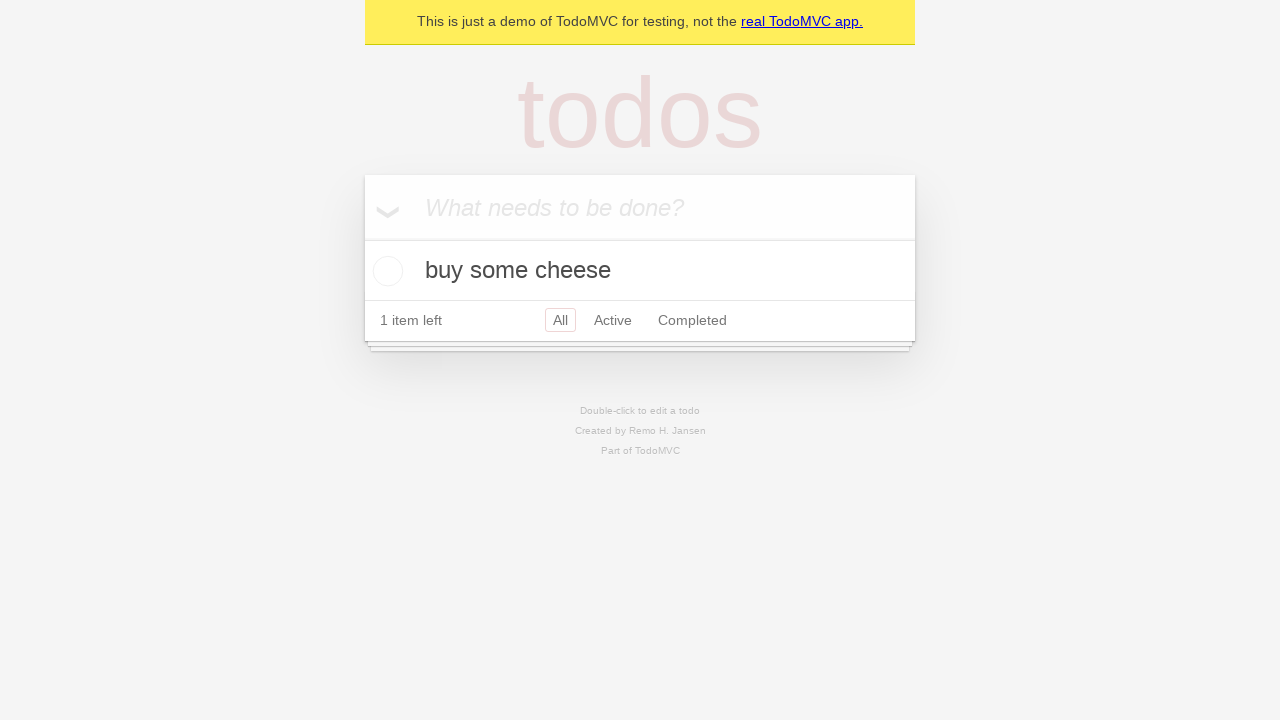

Filled todo input with 'feed the cat' on internal:attr=[placeholder="What needs to be done?"i]
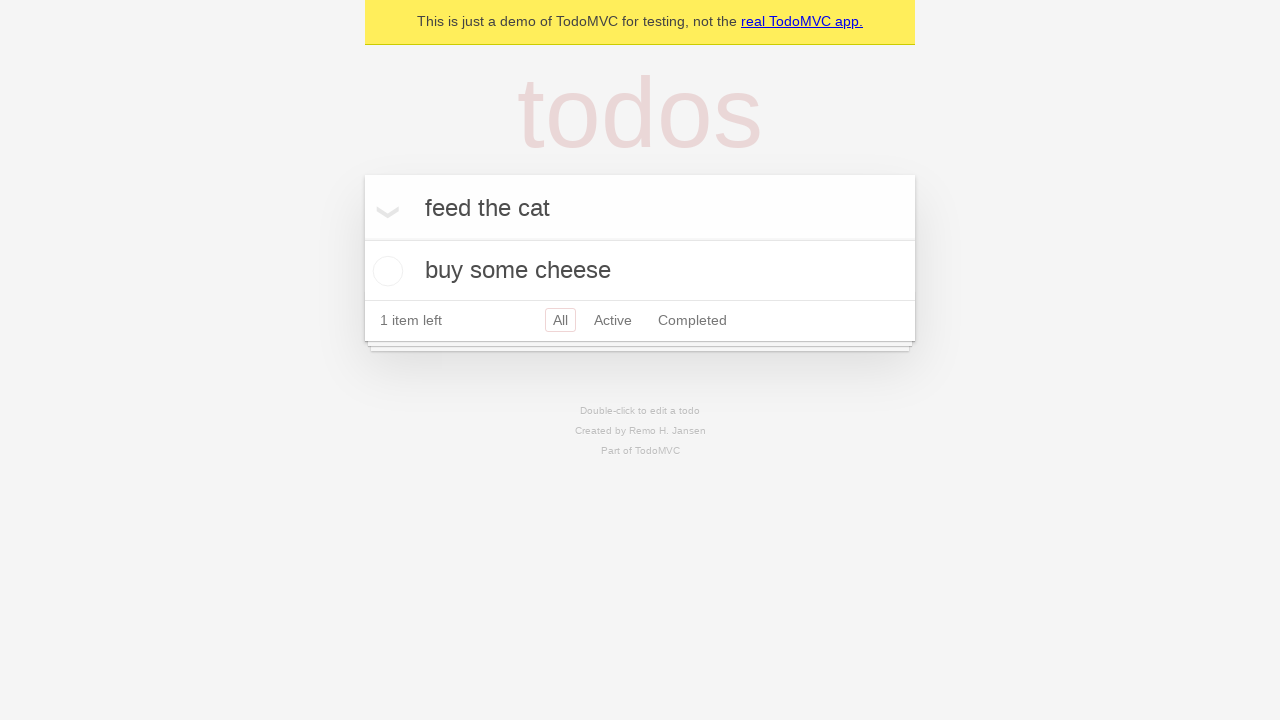

Pressed Enter to add todo 'feed the cat' on internal:attr=[placeholder="What needs to be done?"i]
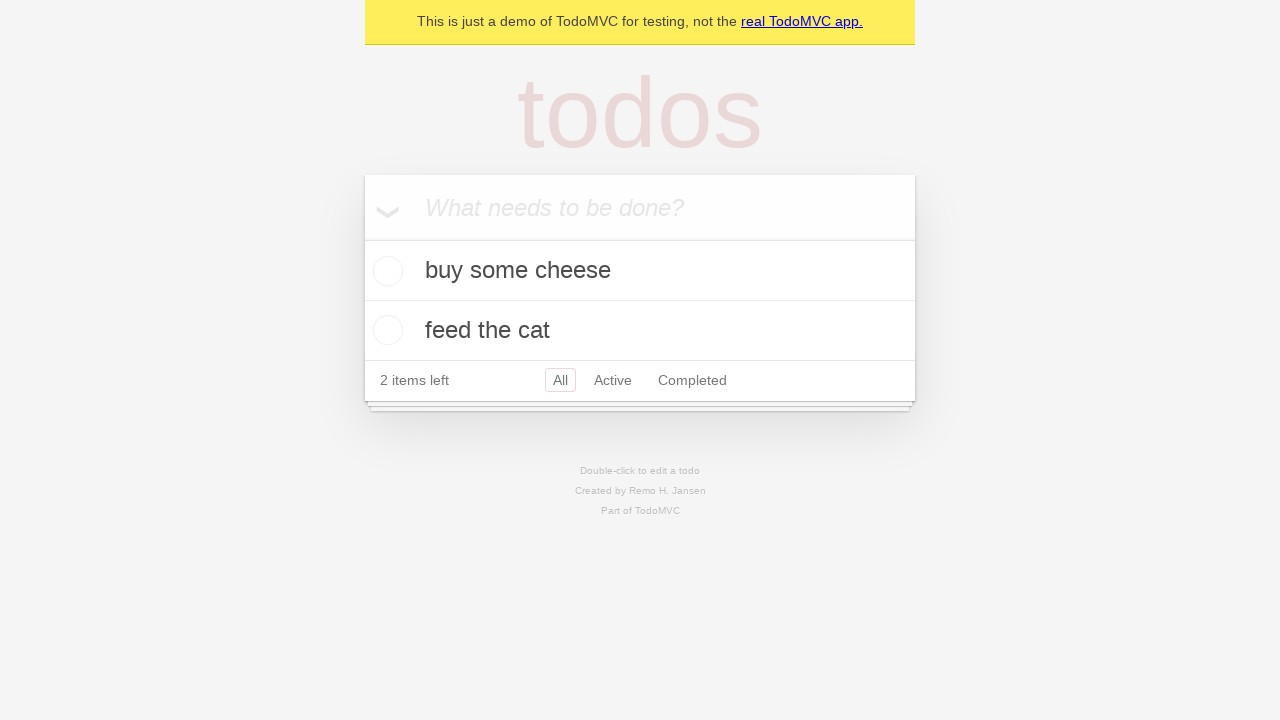

Filled todo input with 'book a doctors appointment' on internal:attr=[placeholder="What needs to be done?"i]
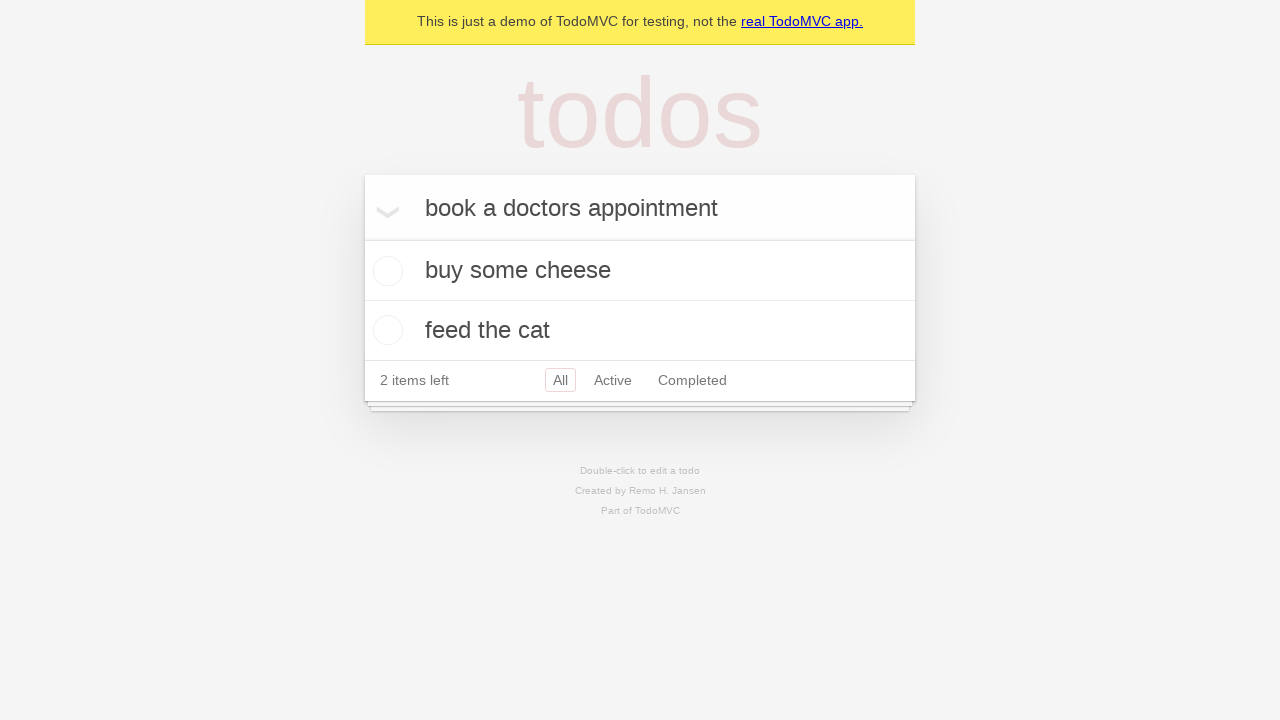

Pressed Enter to add todo 'book a doctors appointment' on internal:attr=[placeholder="What needs to be done?"i]
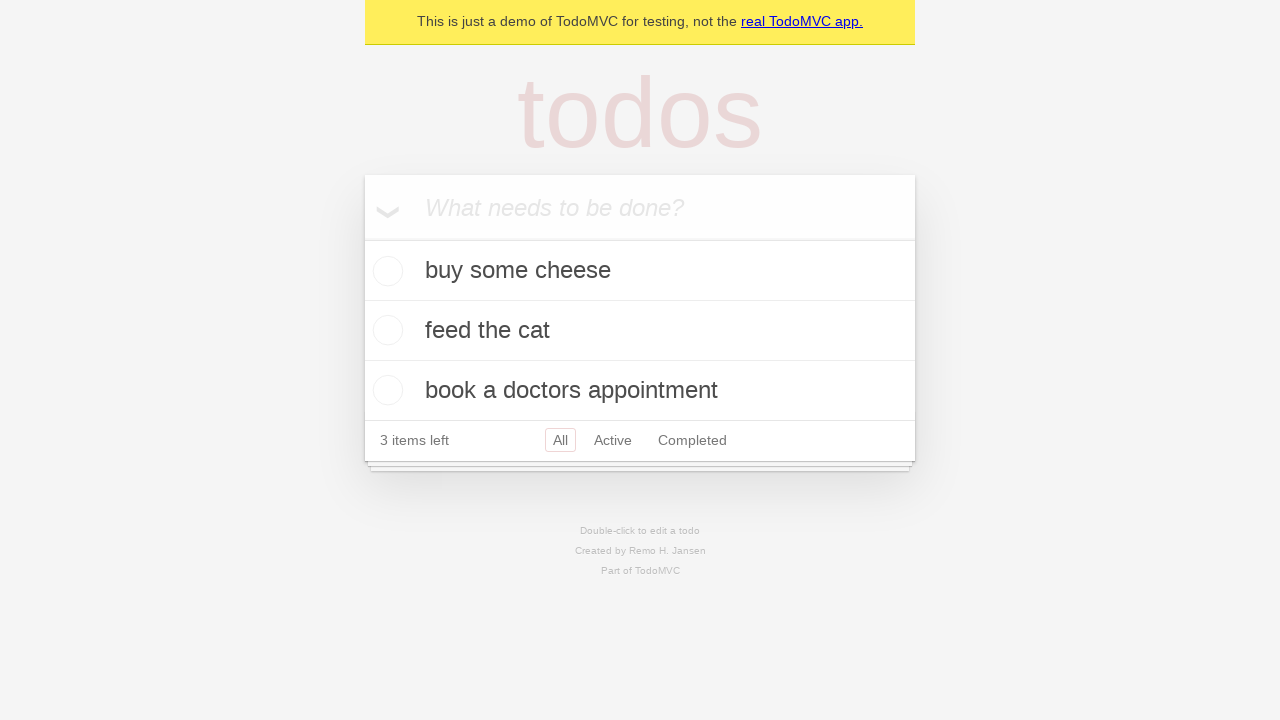

Waited for all 3 todos to be added to the DOM
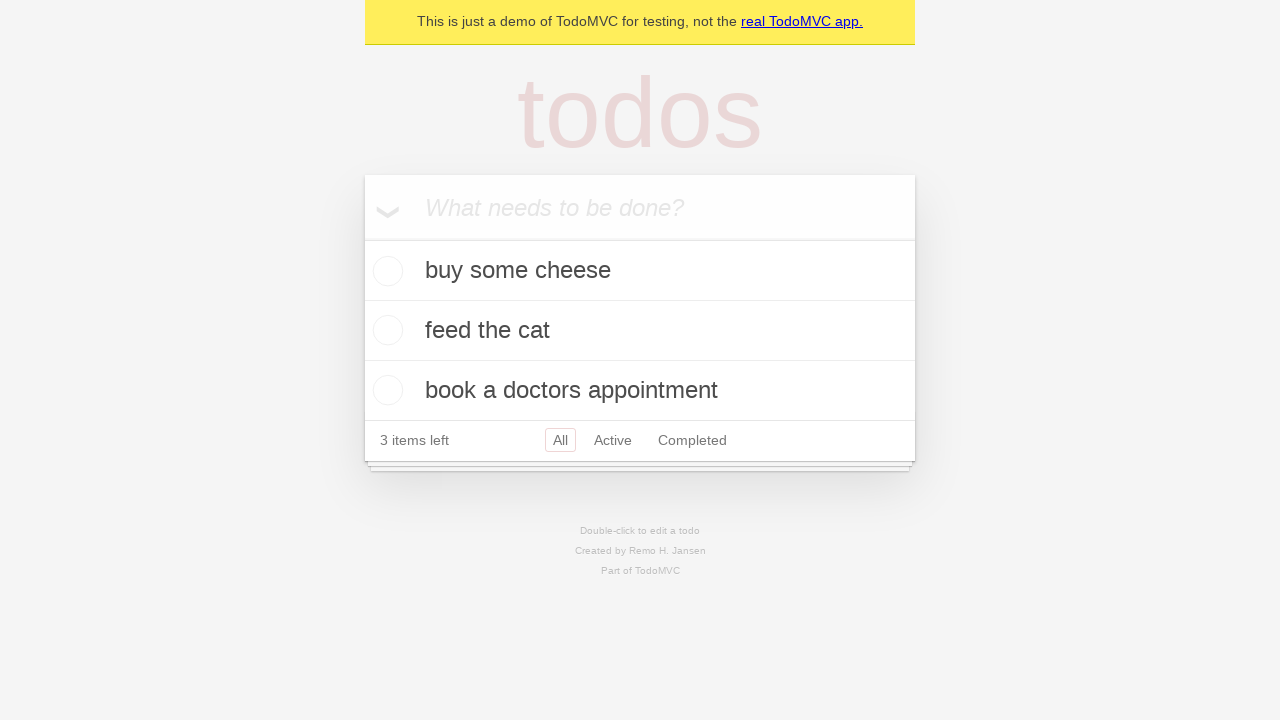

Created locators for Active and Completed filter links
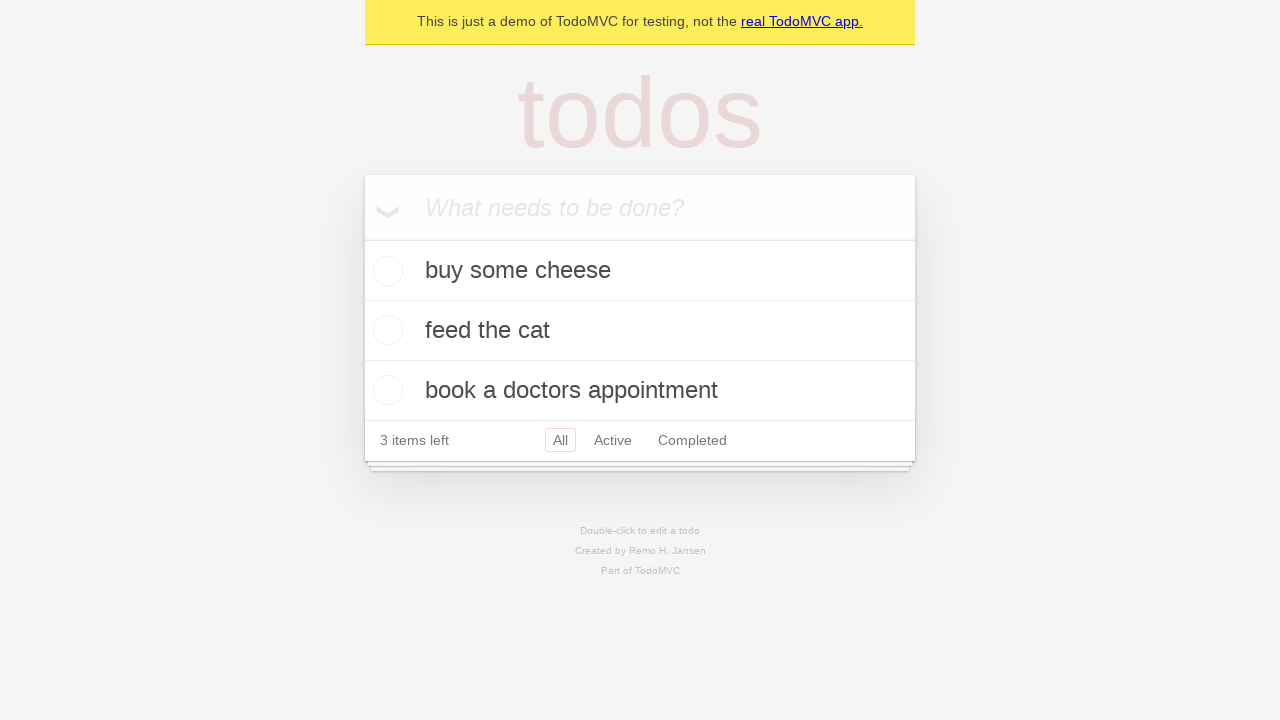

Clicked Active filter link at (613, 440) on internal:role=link[name="Active"i]
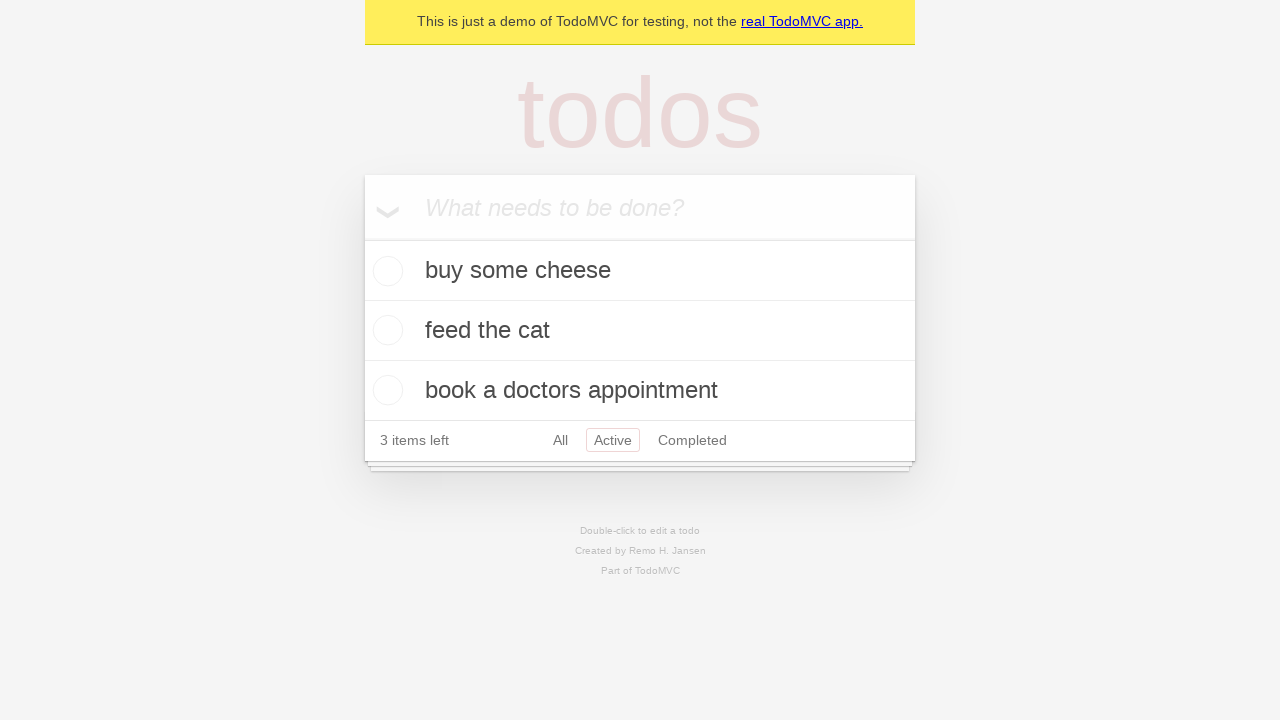

Clicked Completed filter link to verify it gets highlighted as selected at (692, 440) on internal:role=link[name="Completed"i]
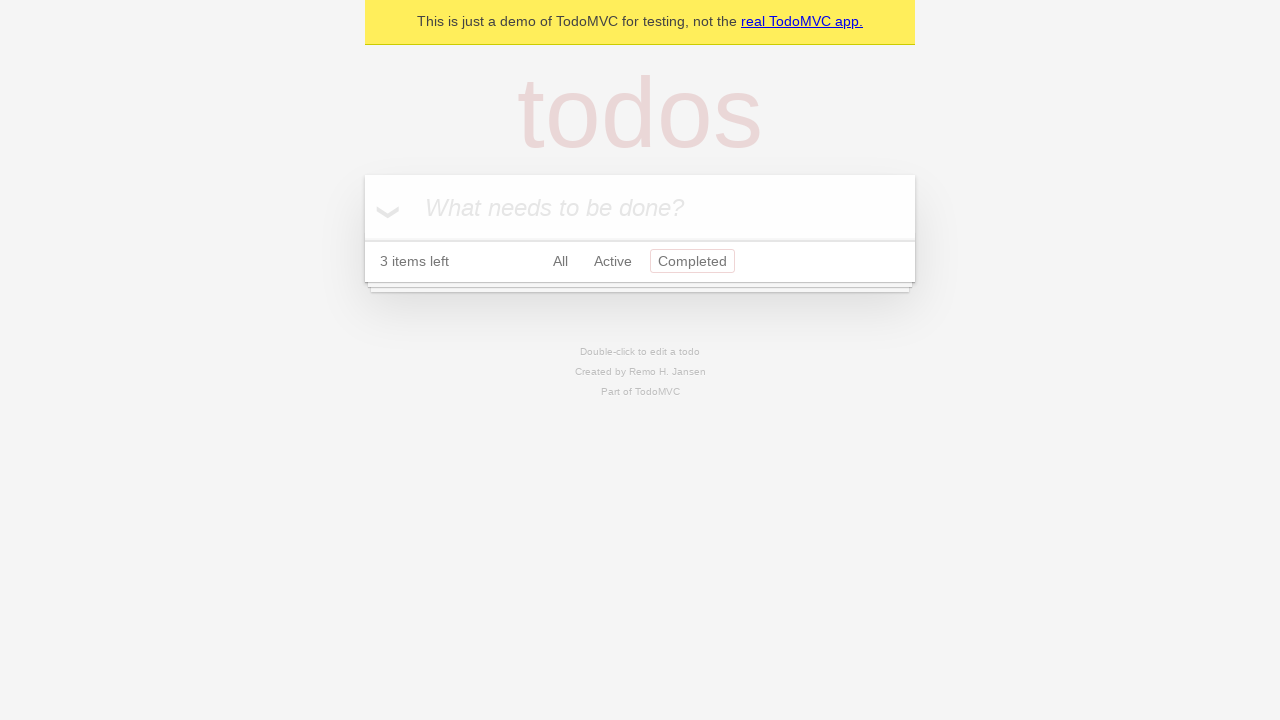

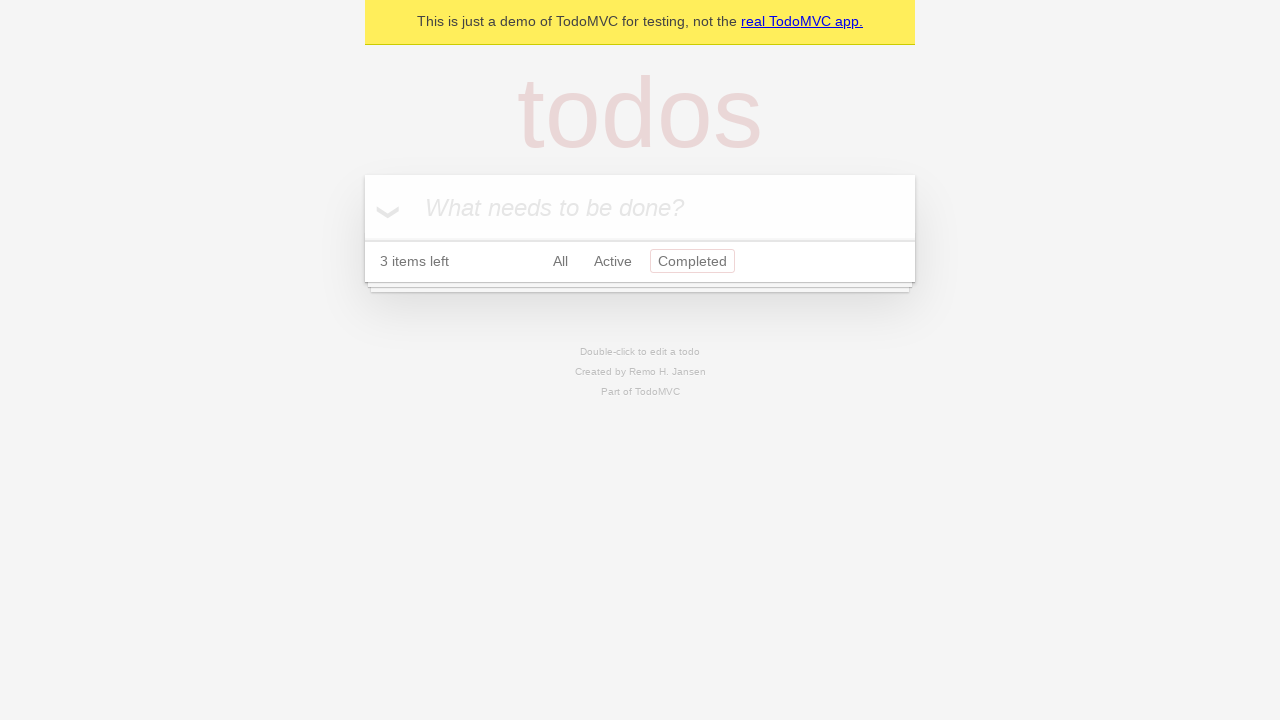